Navigates to the WebdriverIO website and validates that the page title matches the expected value

Starting URL: https://webdriver.io/

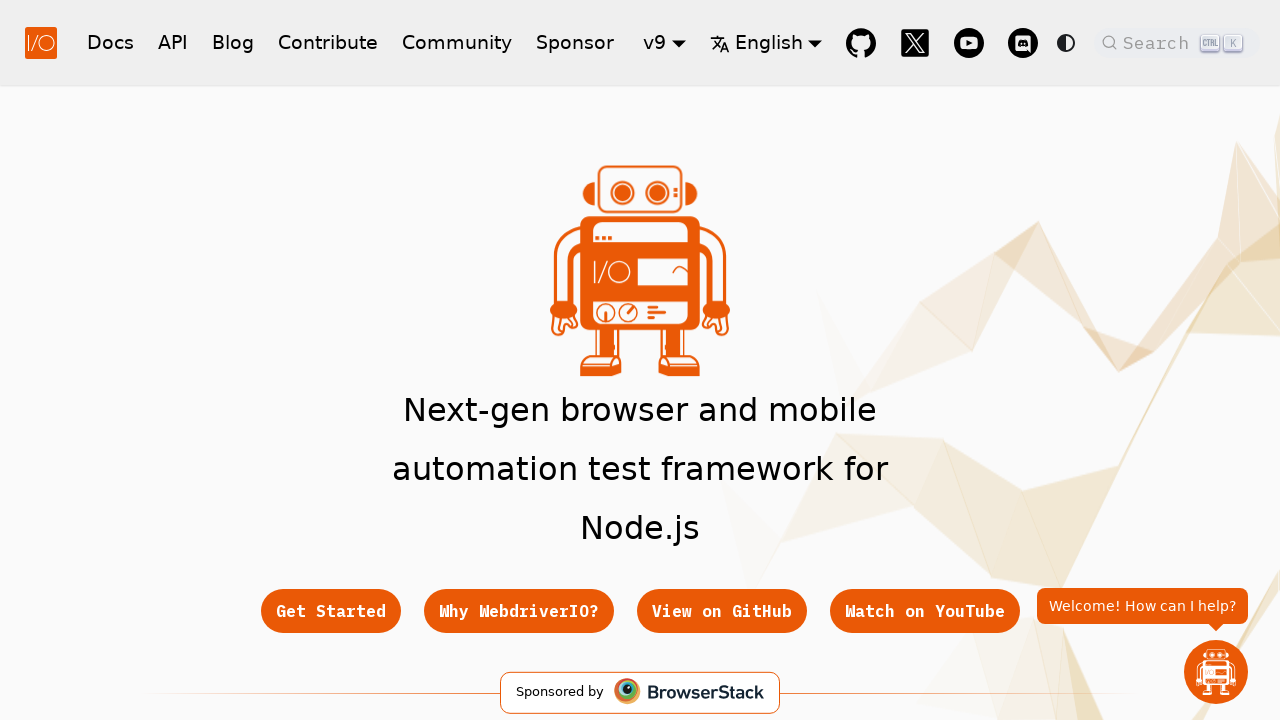

Navigated to WebdriverIO website at https://webdriver.io/
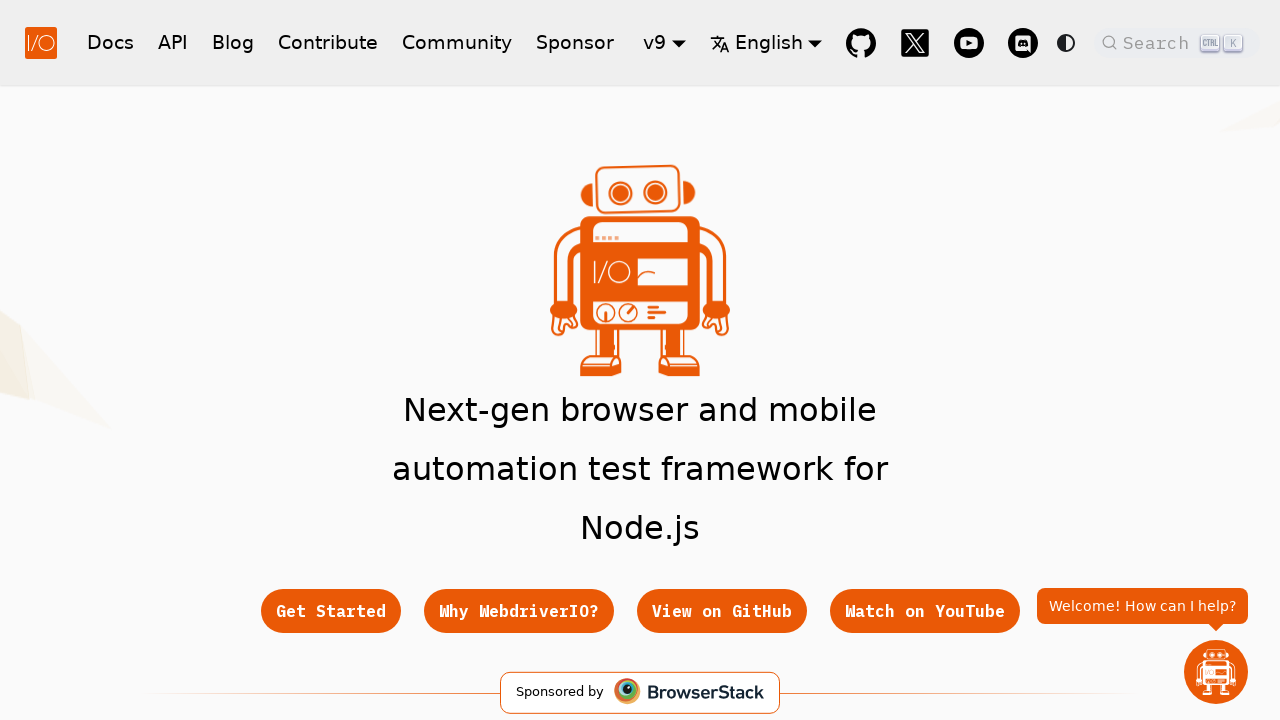

Validated page title matches expected value
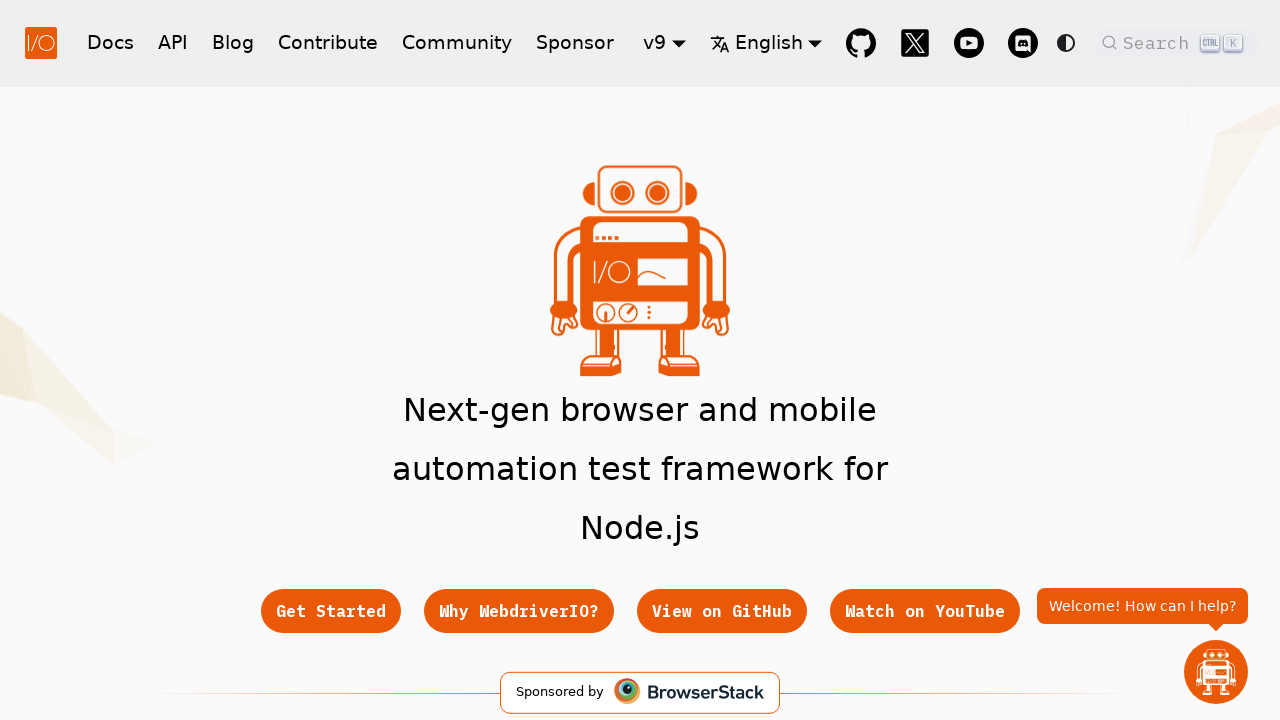

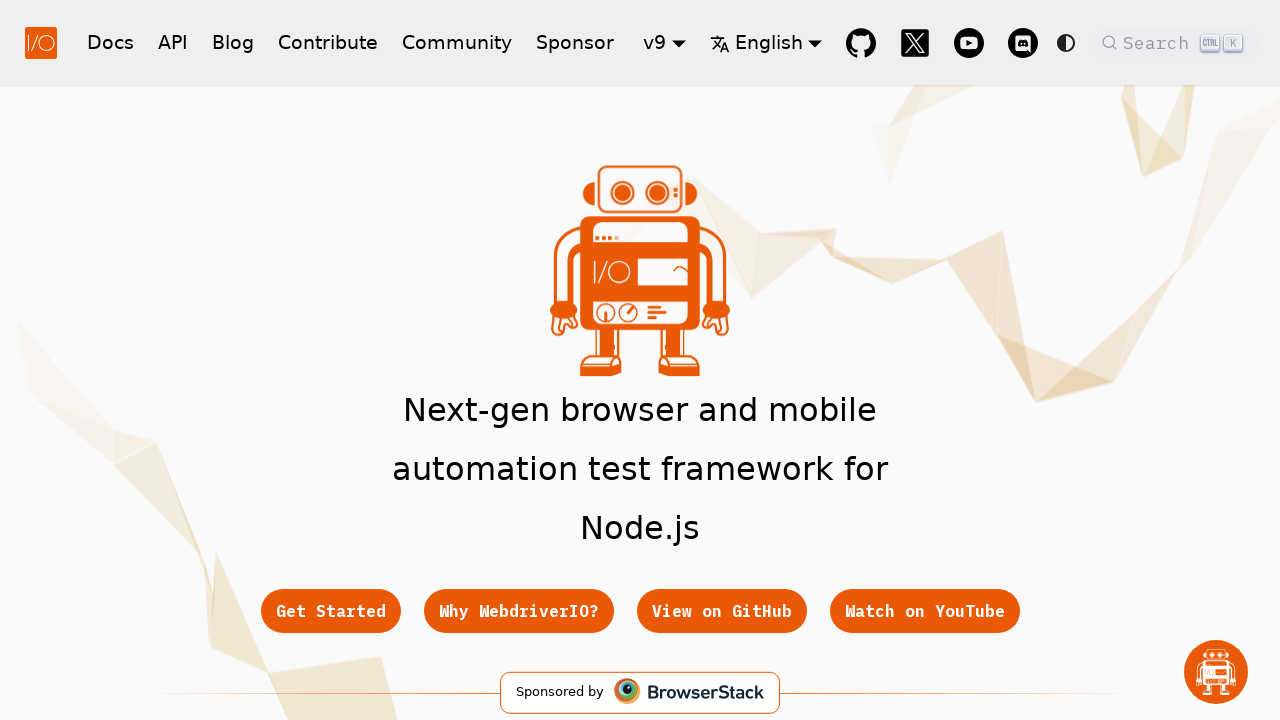